Navigates to the GCrit demo admin site and waits for the page to load.

Starting URL: http://www.gcrit.com/build3/admin/

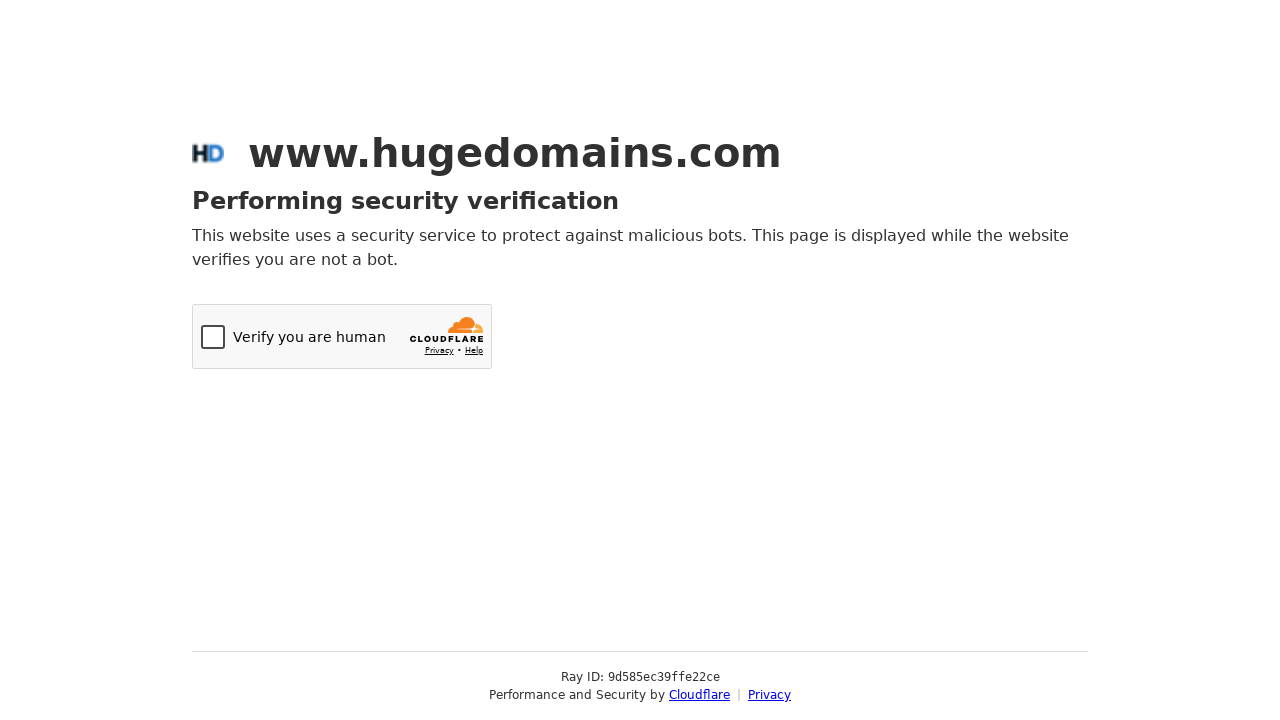

Navigated to GCrit demo admin site at http://www.gcrit.com/build3/admin/
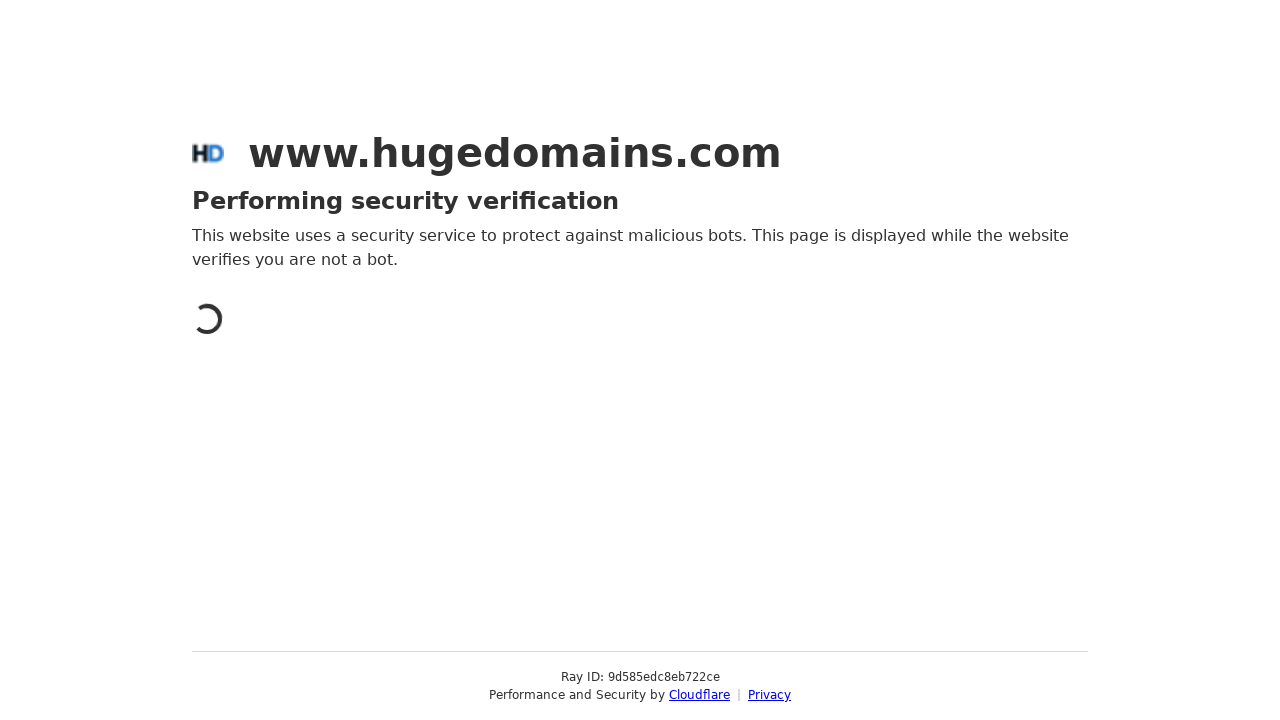

Waited for page to reach domcontentloaded state
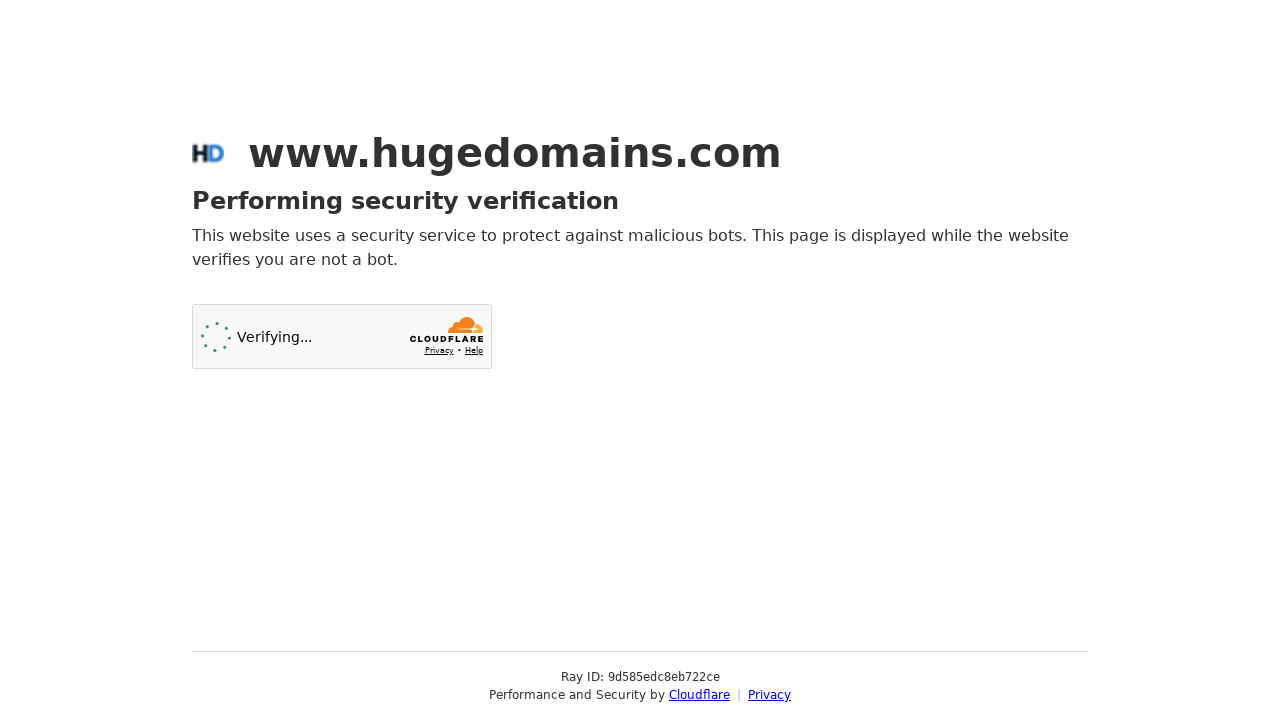

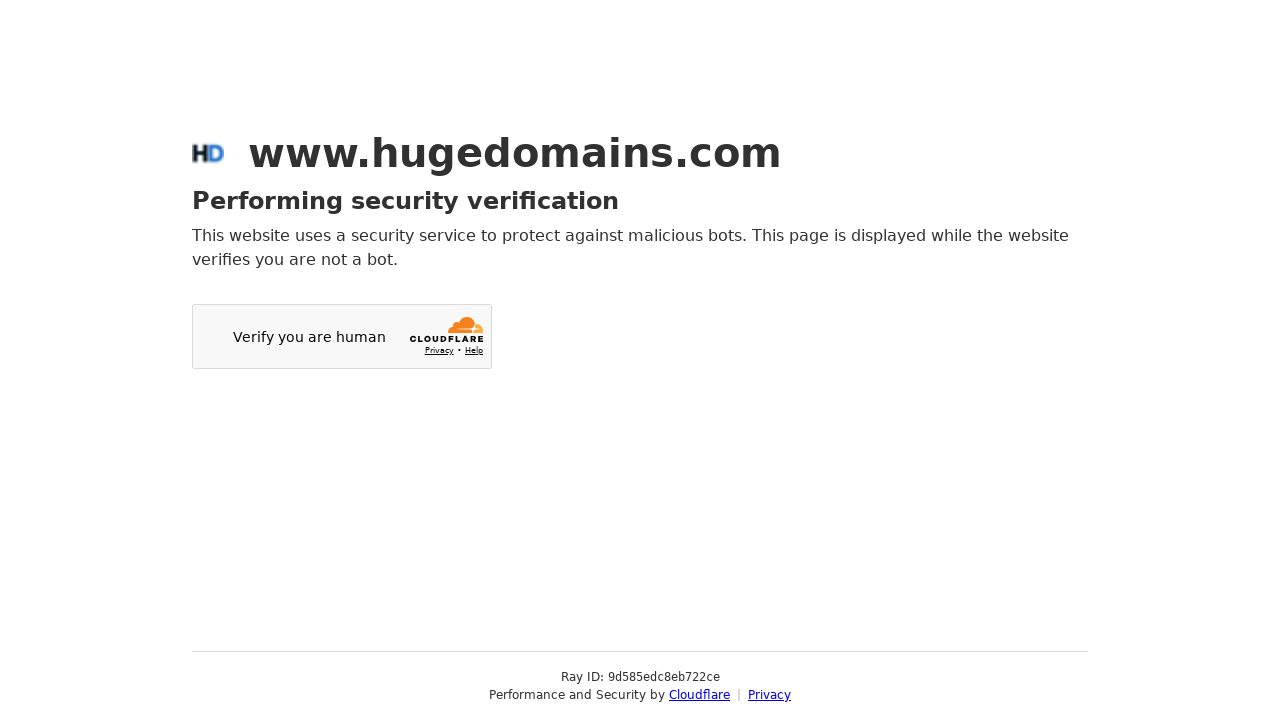